Tests adding a MacBook to cart and then viewing it in the cart dropdown

Starting URL: https://naveenautomationlabs.com/opencart/index.php?route=common/home

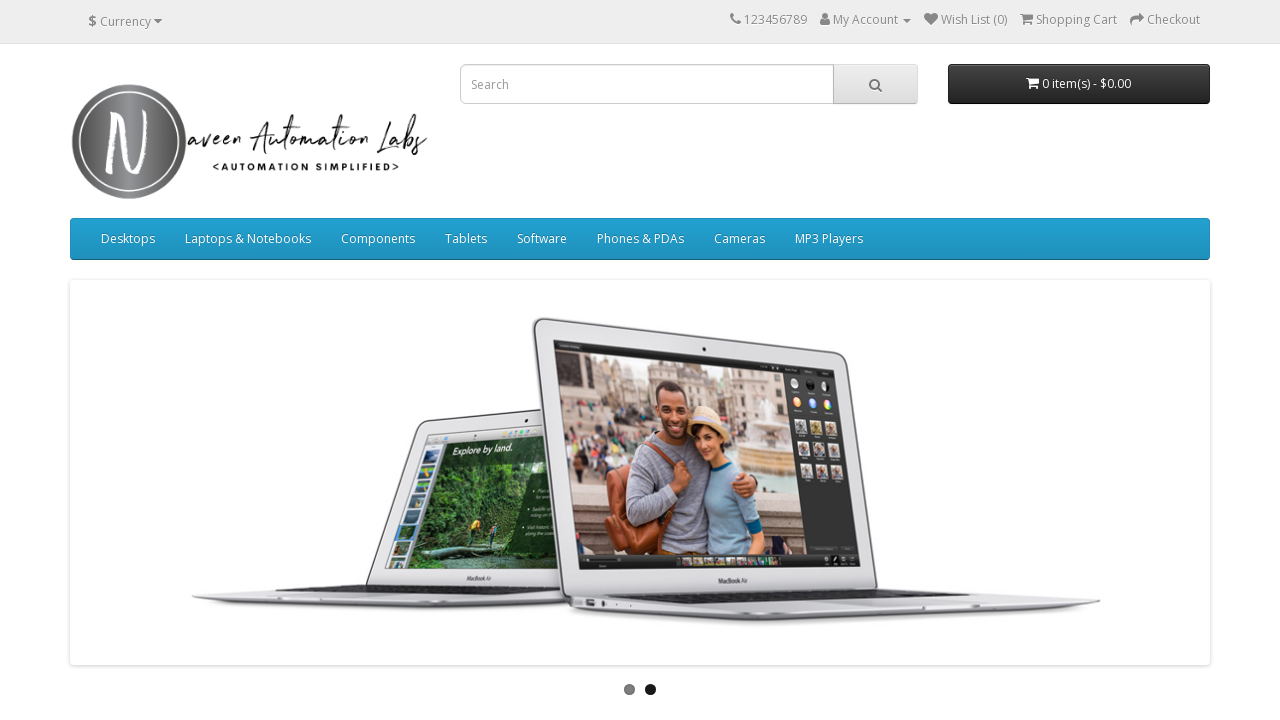

Products loaded on the page
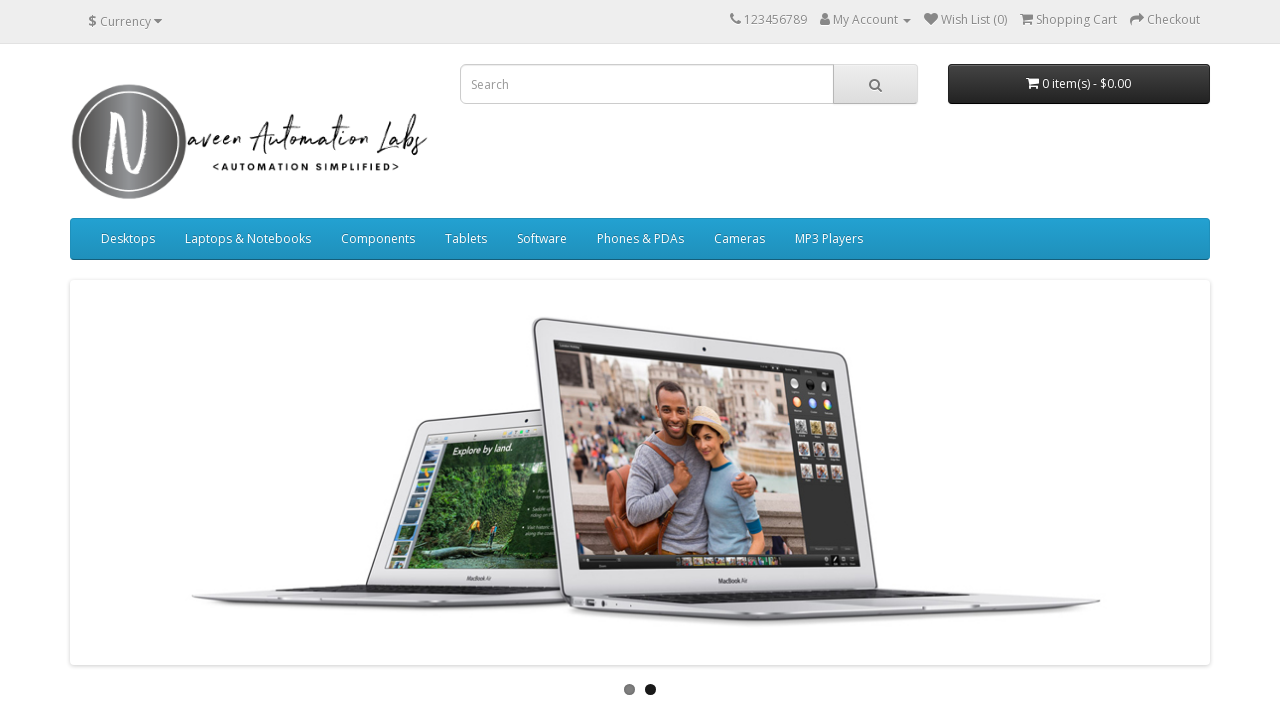

Clicked 'Add to Cart' button for MacBook product at (149, 360) on .product-thumb:has-text('MacBook') button[onclick*='cart.add']
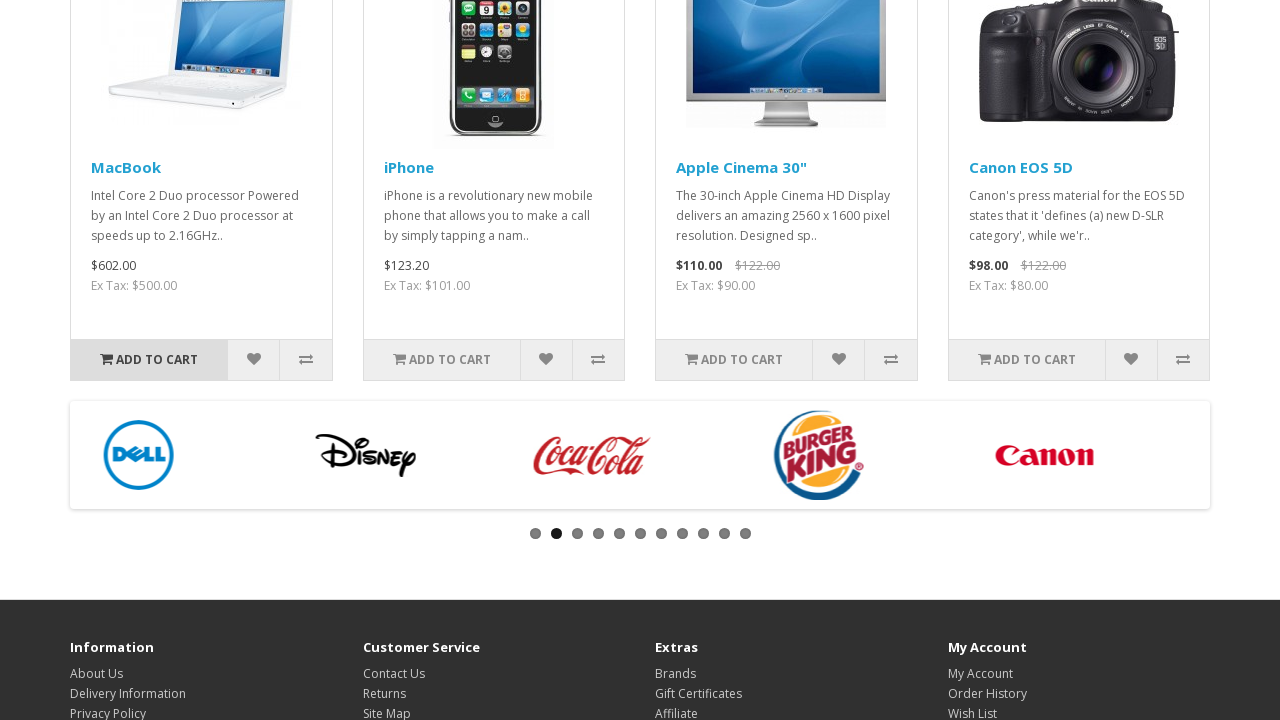

Waited for cart to update
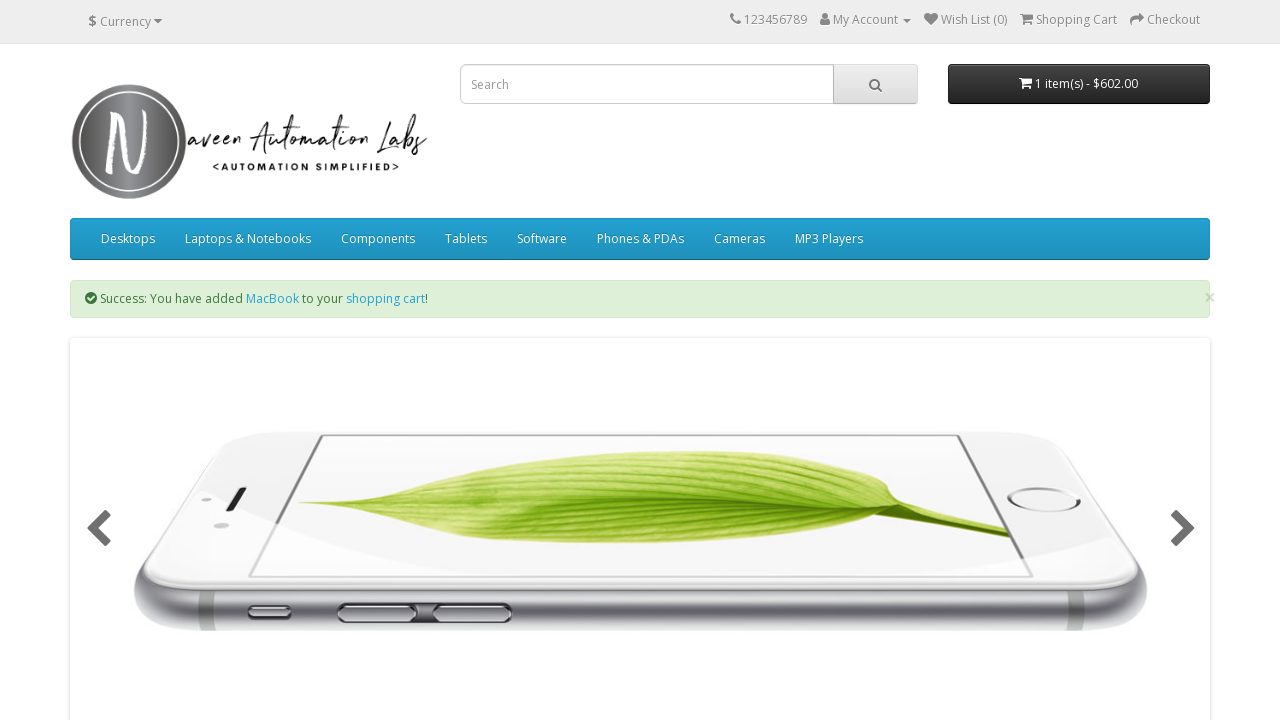

Clicked cart button to open cart dropdown at (1079, 84) on #cart button
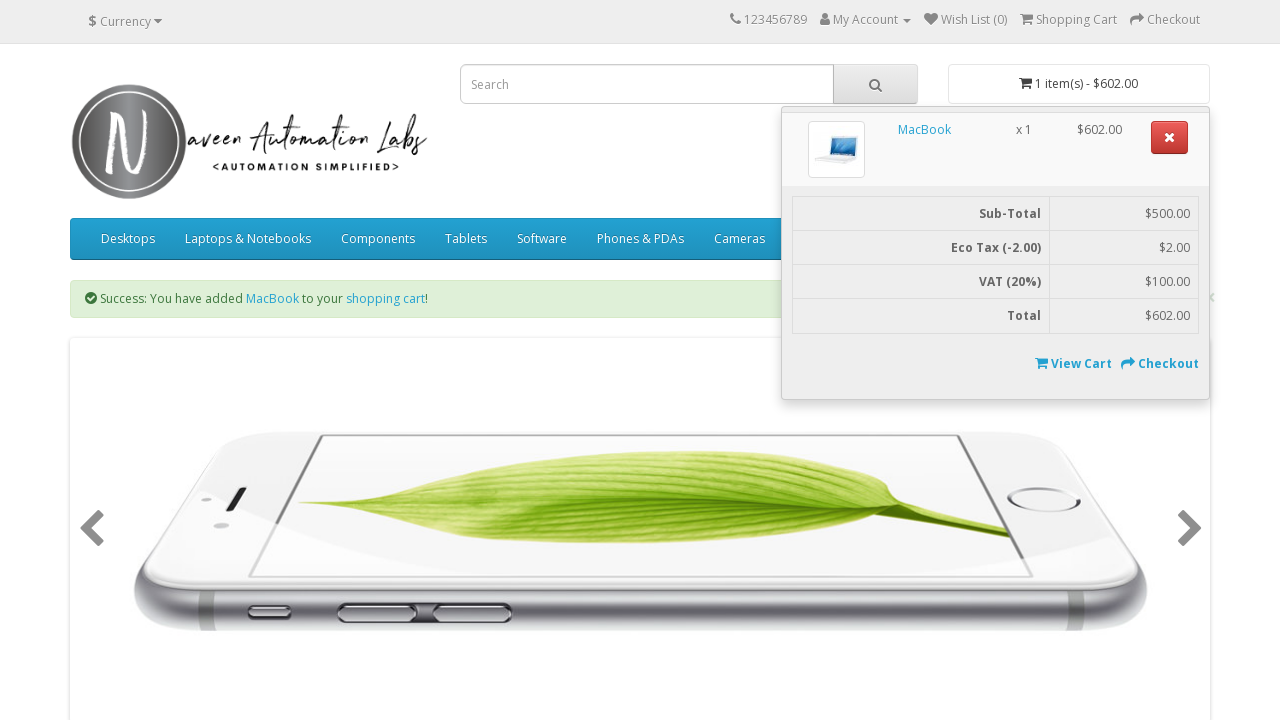

Cart dropdown menu is now visible with MacBook product
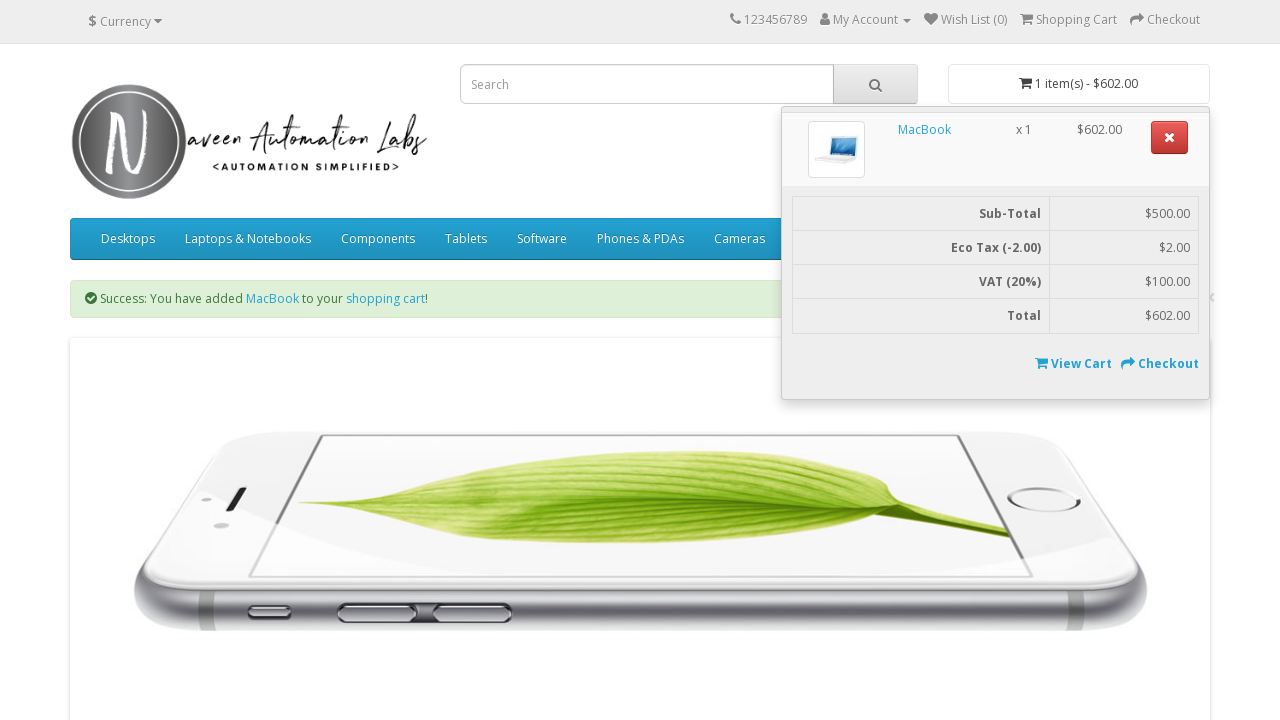

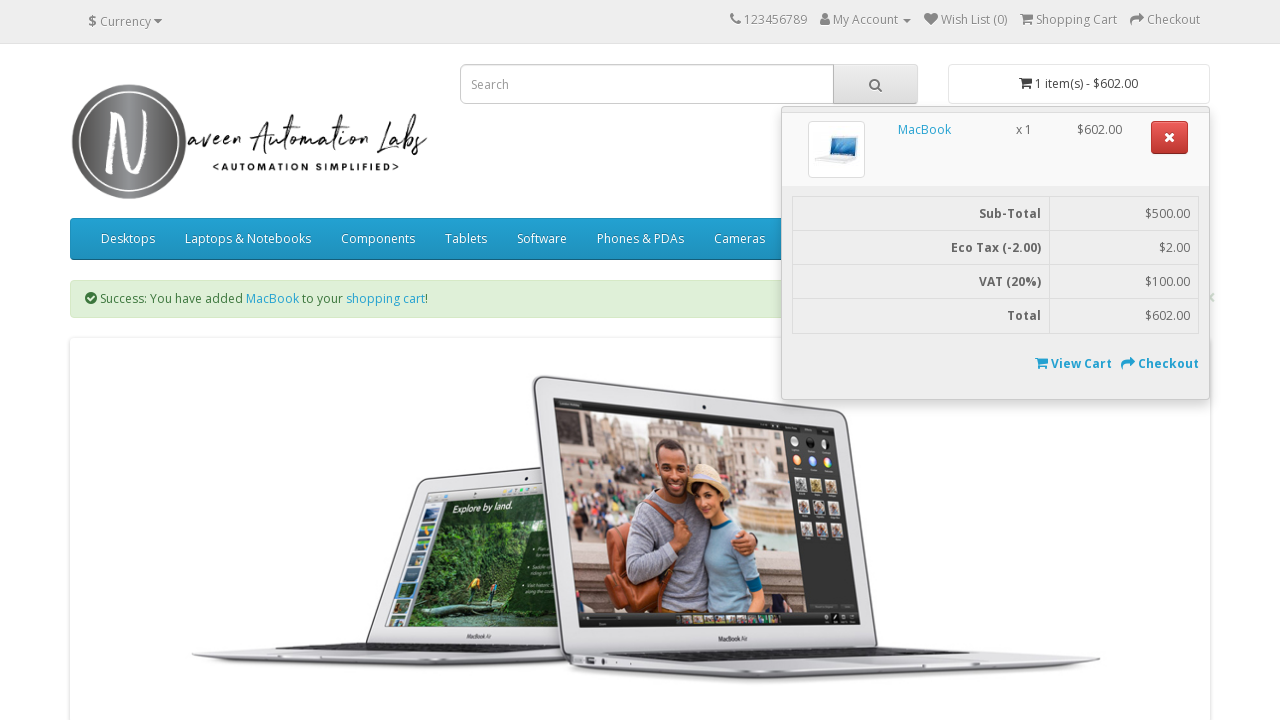